Tests un-marking items as complete by unchecking their checkboxes.

Starting URL: https://demo.playwright.dev/todomvc

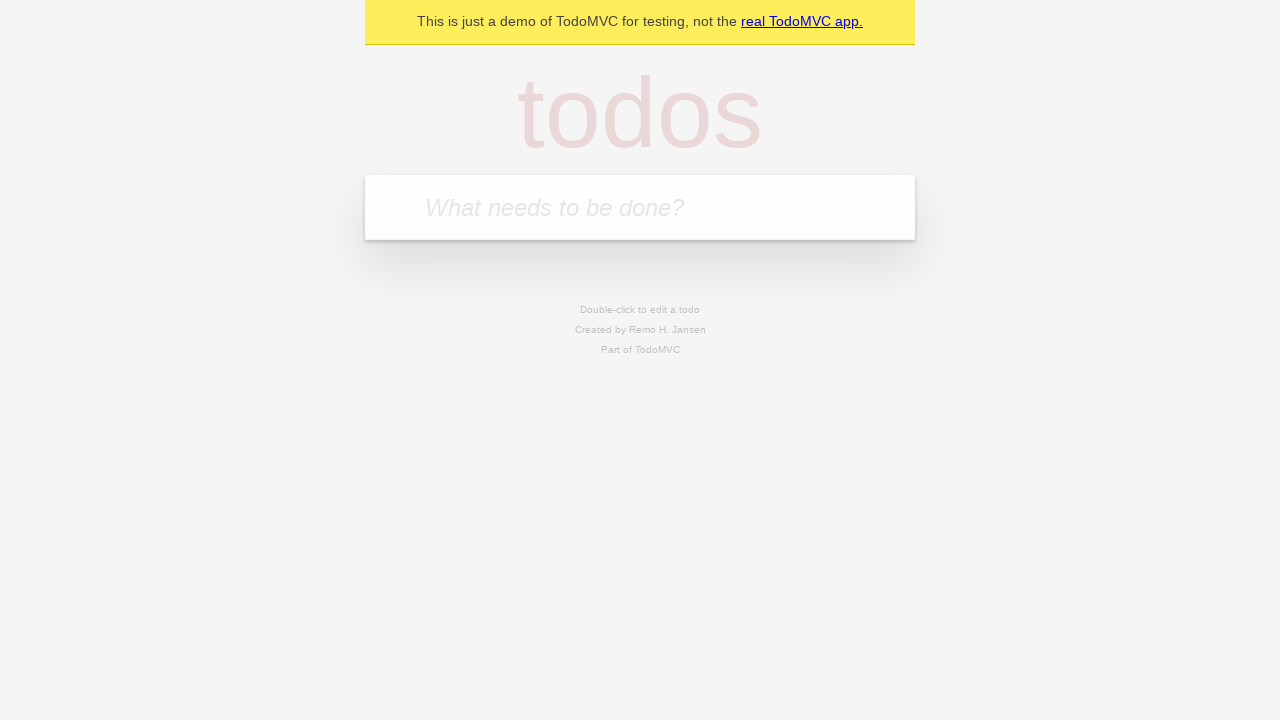

Located the todo input field with placeholder 'What needs to be done?'
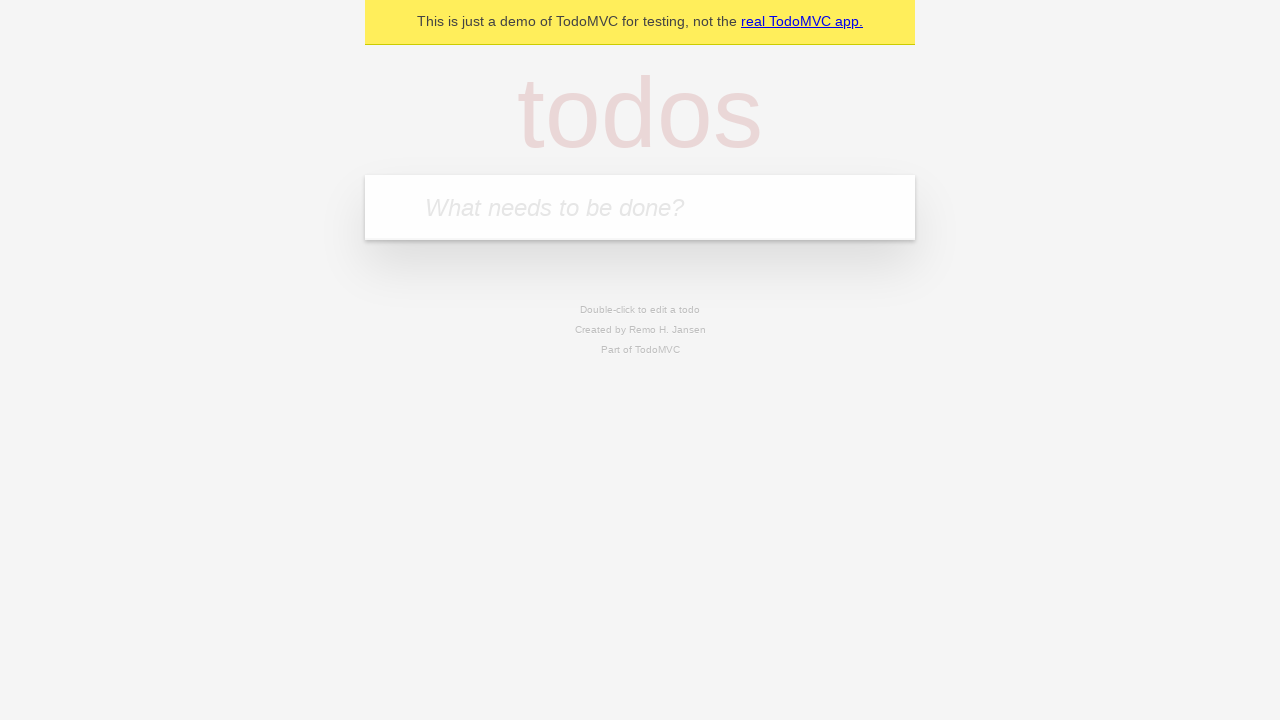

Filled todo input with 'buy some cheese' on internal:attr=[placeholder="What needs to be done?"i]
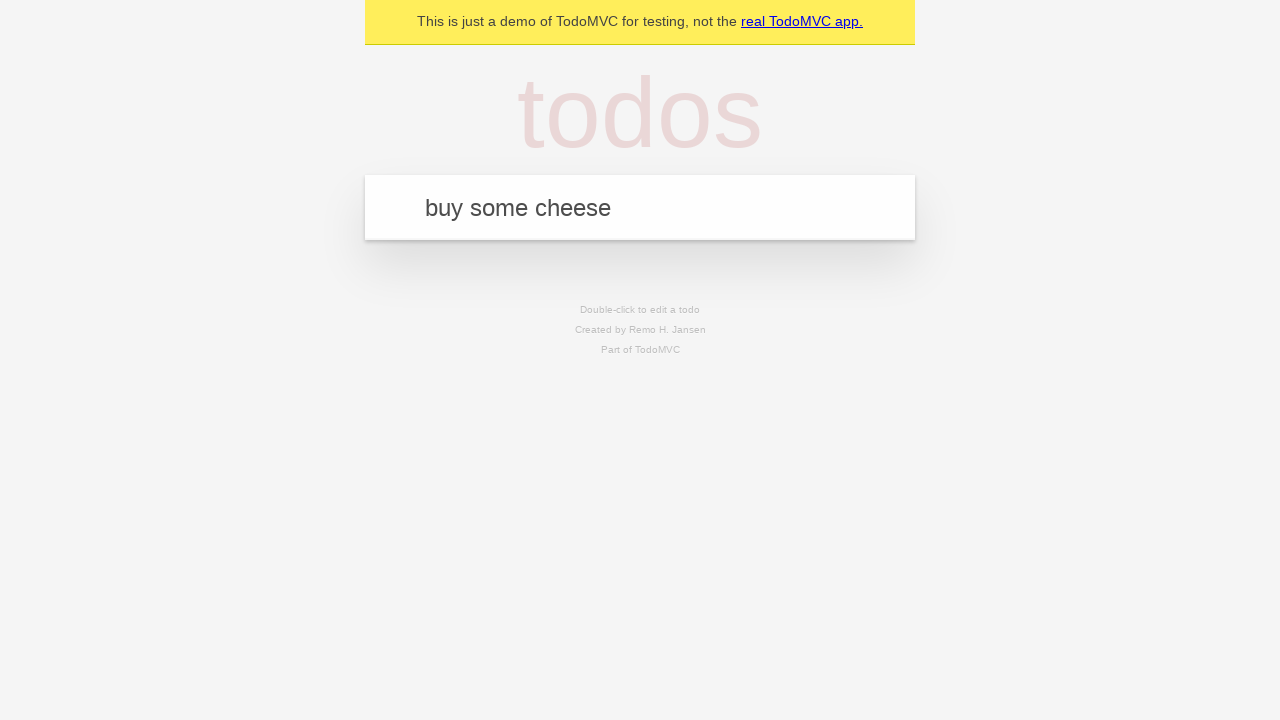

Pressed Enter to create todo item 'buy some cheese' on internal:attr=[placeholder="What needs to be done?"i]
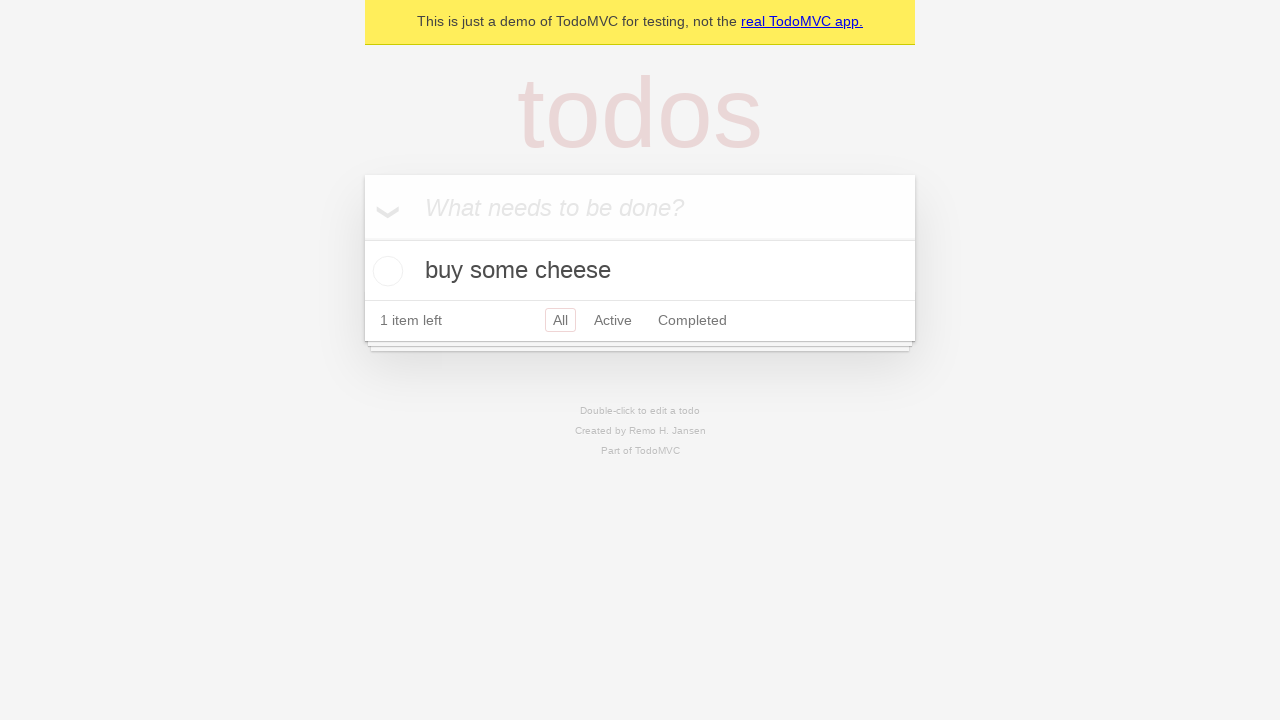

Filled todo input with 'feed the cat' on internal:attr=[placeholder="What needs to be done?"i]
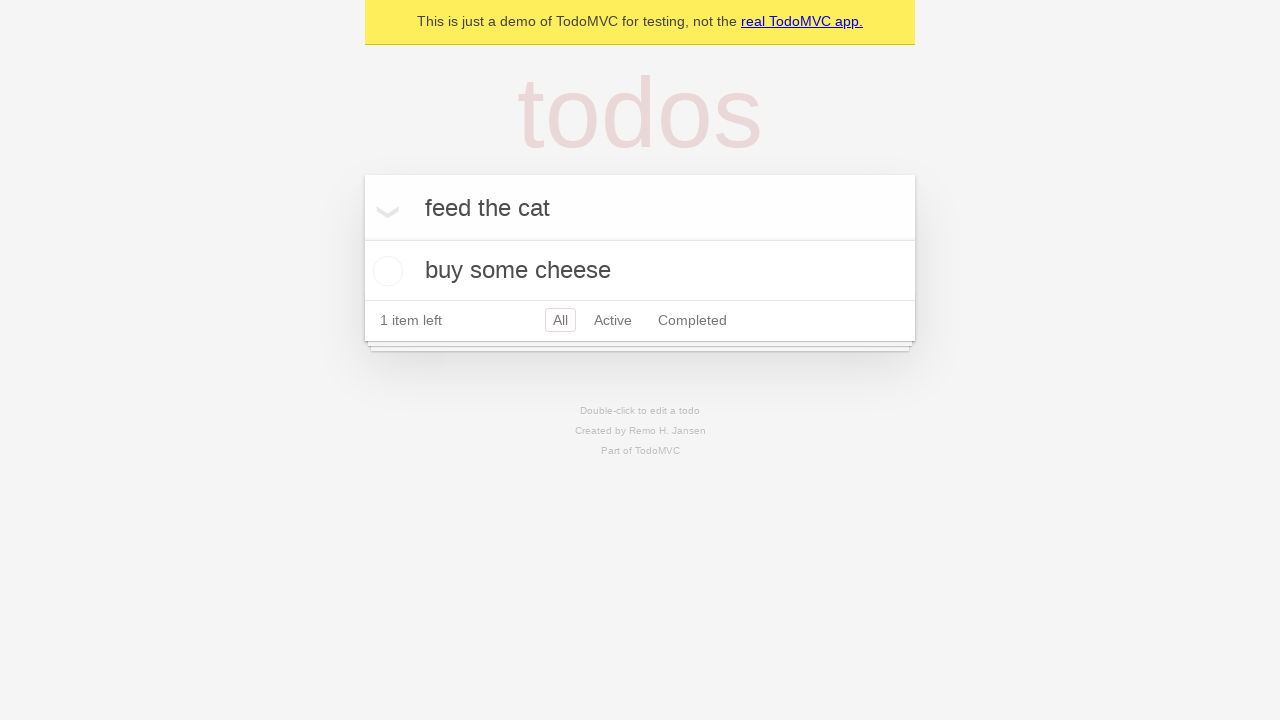

Pressed Enter to create todo item 'feed the cat' on internal:attr=[placeholder="What needs to be done?"i]
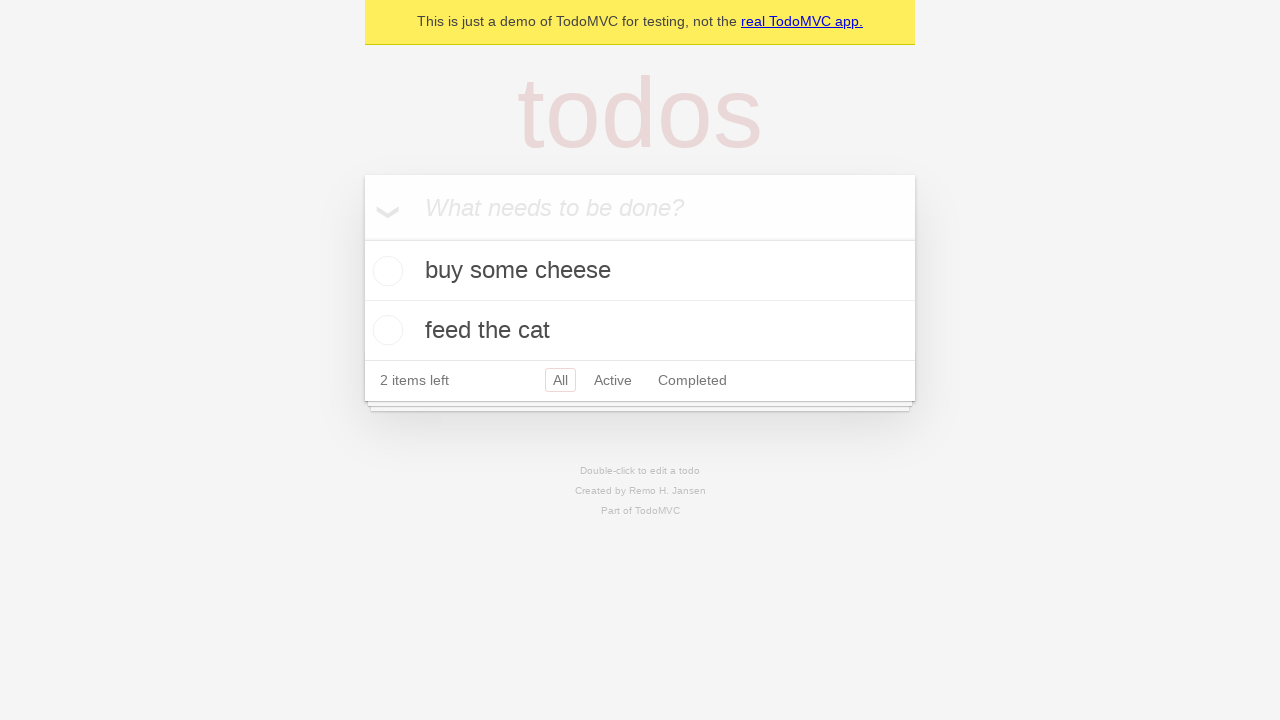

Waited for 2 todo items to be present in the DOM
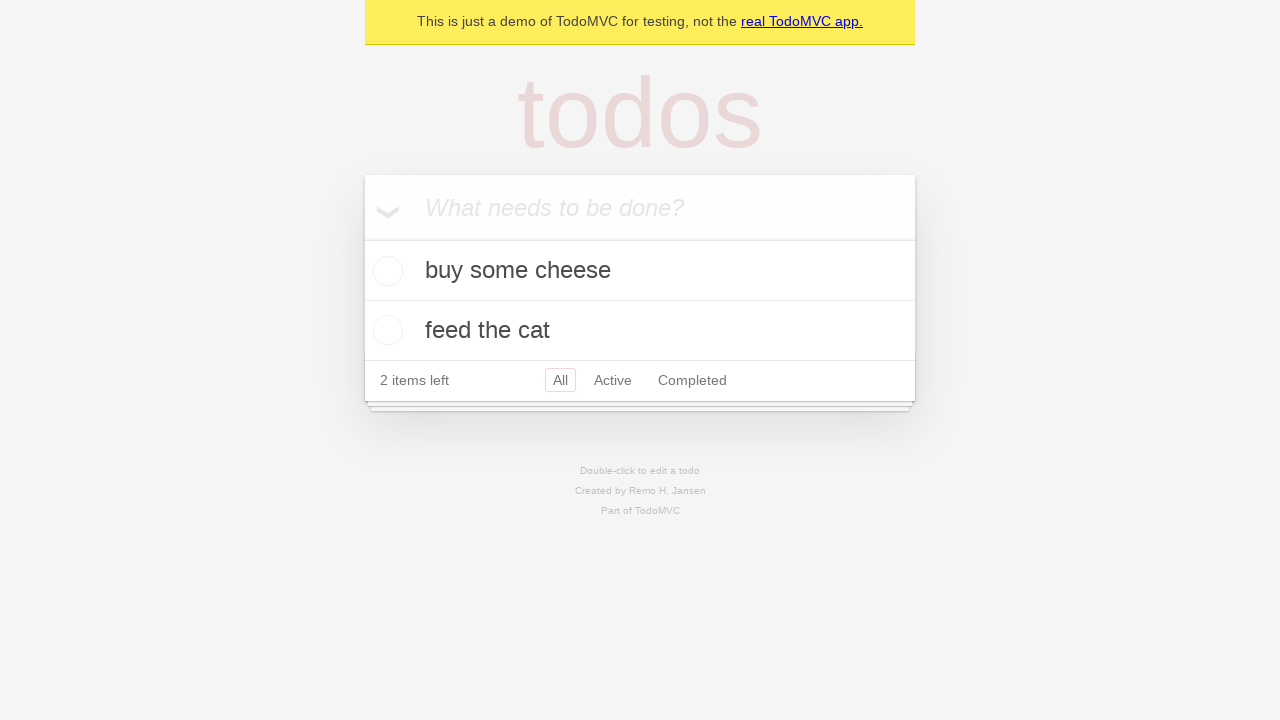

Located the first todo item
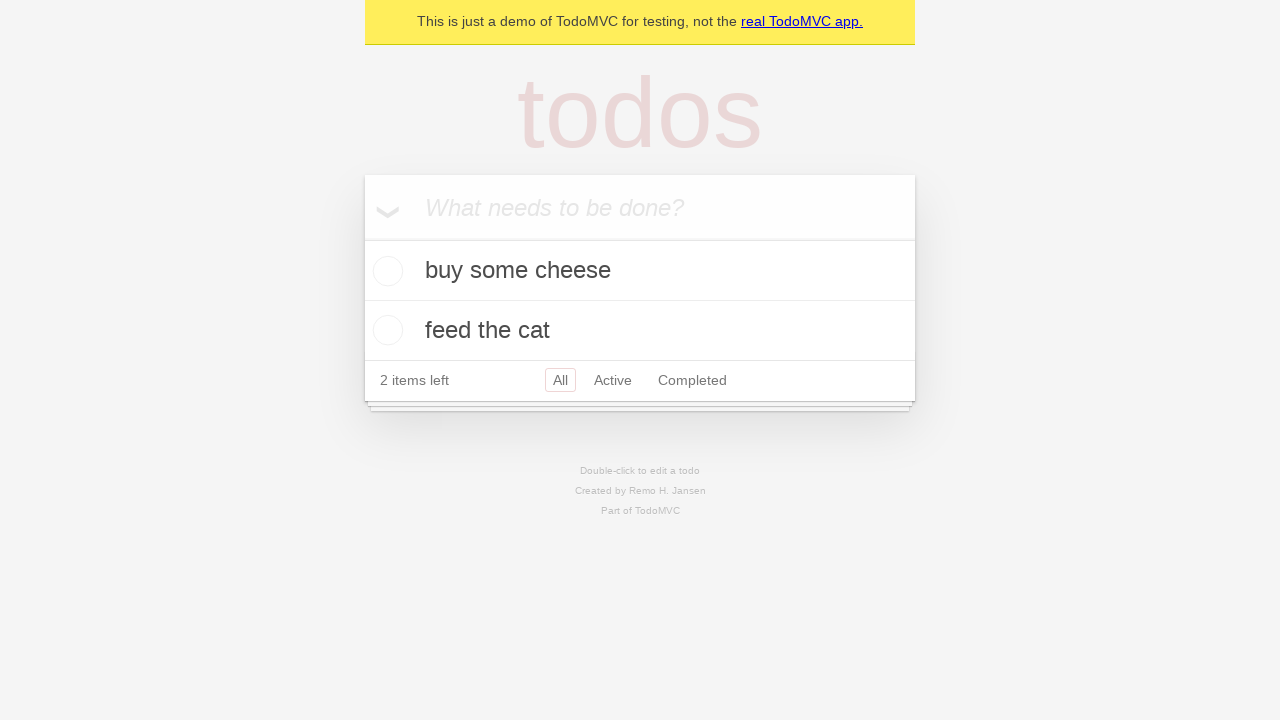

Located the checkbox for the first todo item
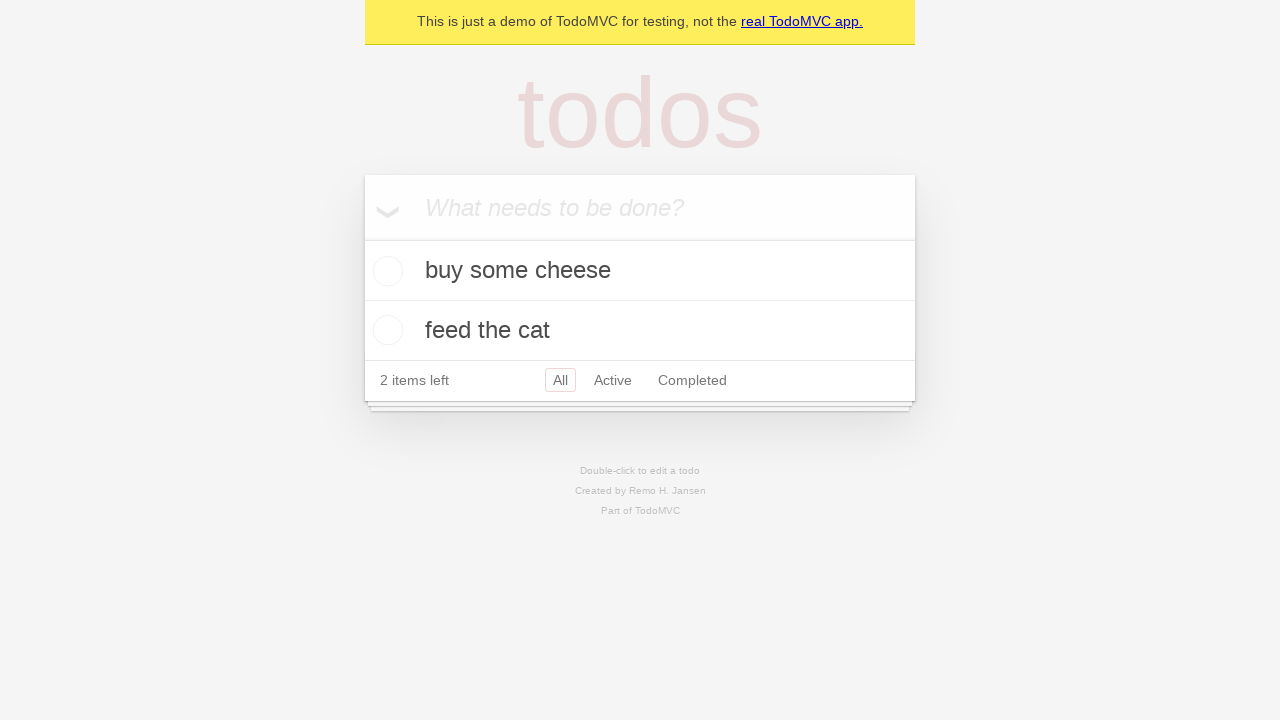

Checked the first todo item as complete at (385, 271) on internal:testid=[data-testid="todo-item"s] >> nth=0 >> internal:role=checkbox
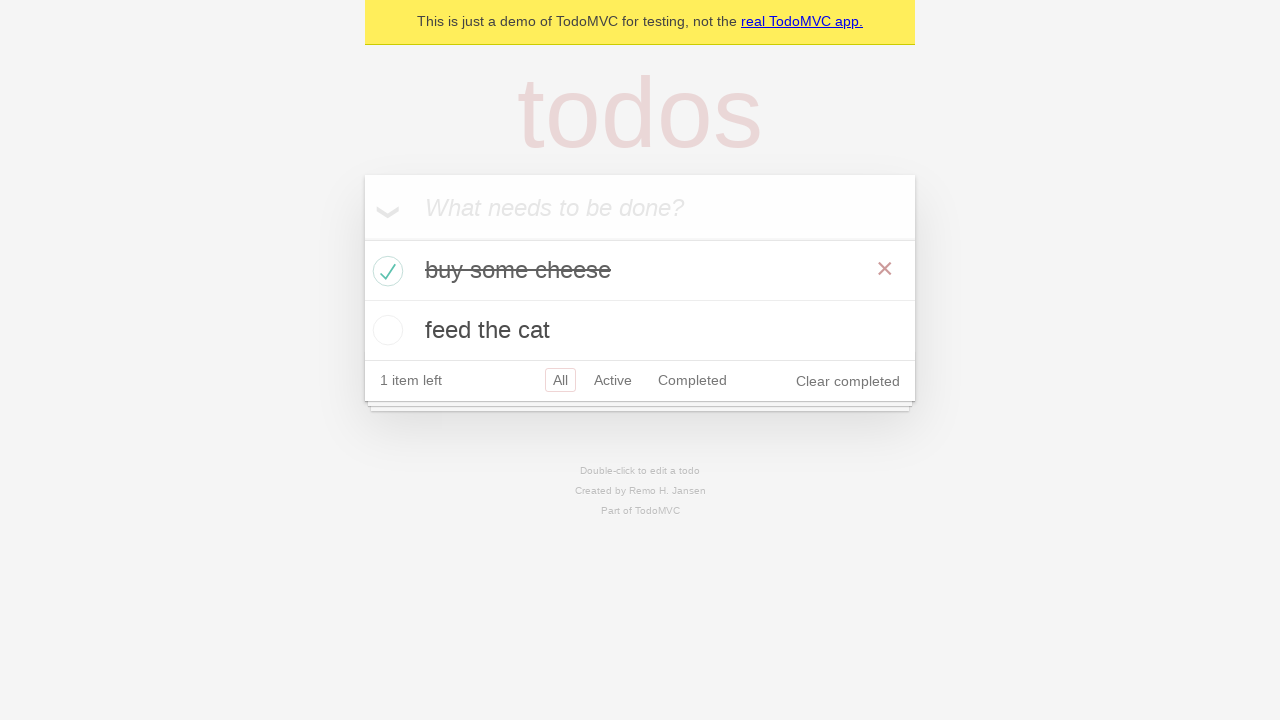

Unchecked the first todo item to mark it as incomplete at (385, 271) on internal:testid=[data-testid="todo-item"s] >> nth=0 >> internal:role=checkbox
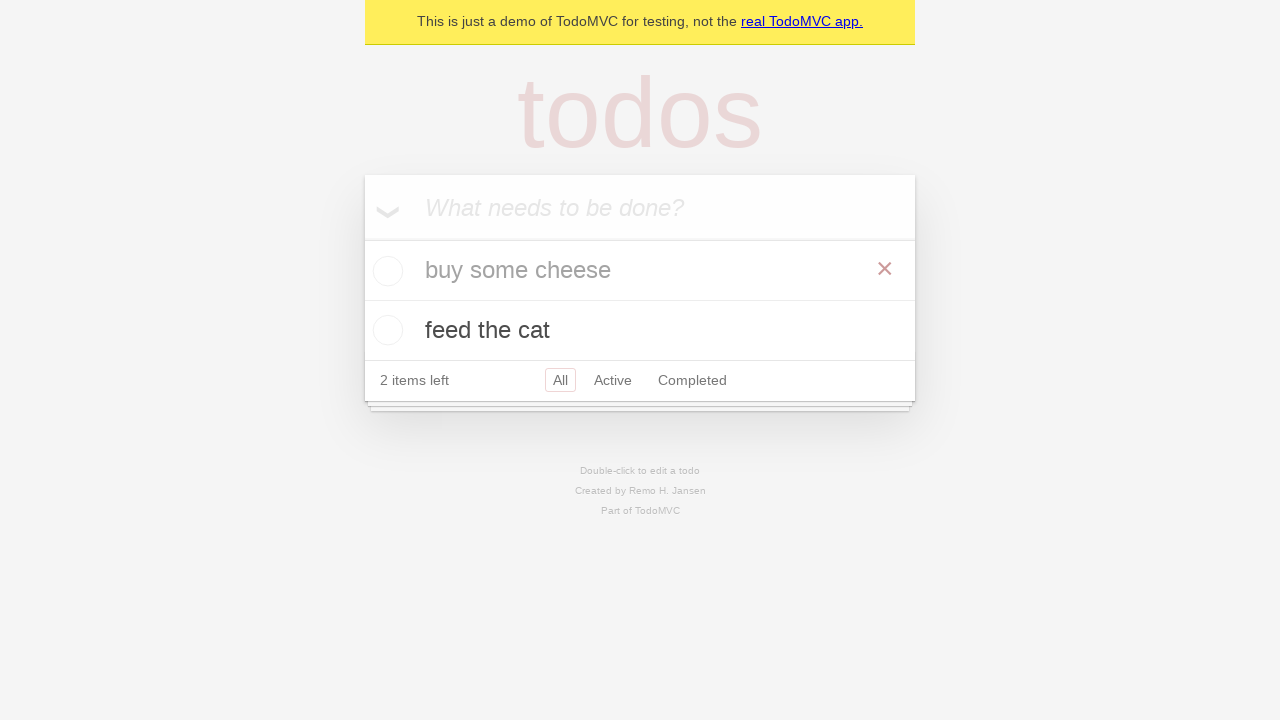

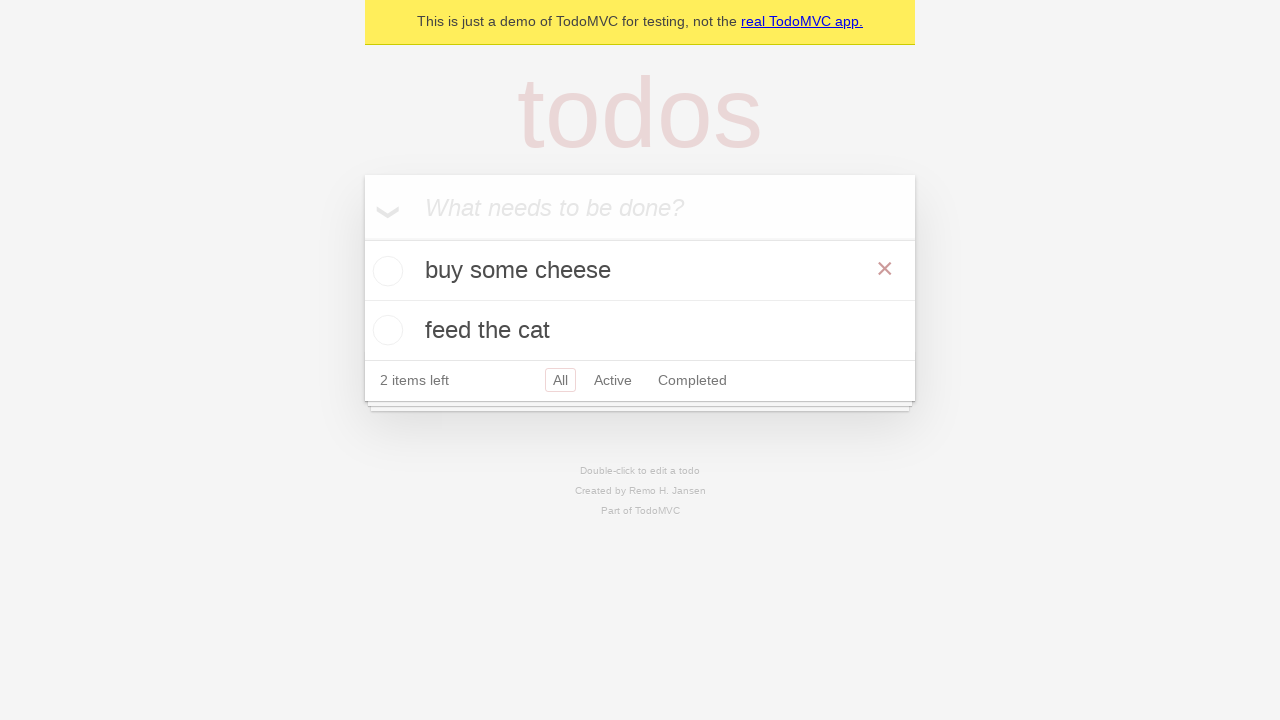